Tests the demoblaze e-commerce demo site by clearing the cart, adding a product to cart, verifying it appears in the cart, and then clearing the cart again.

Starting URL: https://www.demoblaze.com

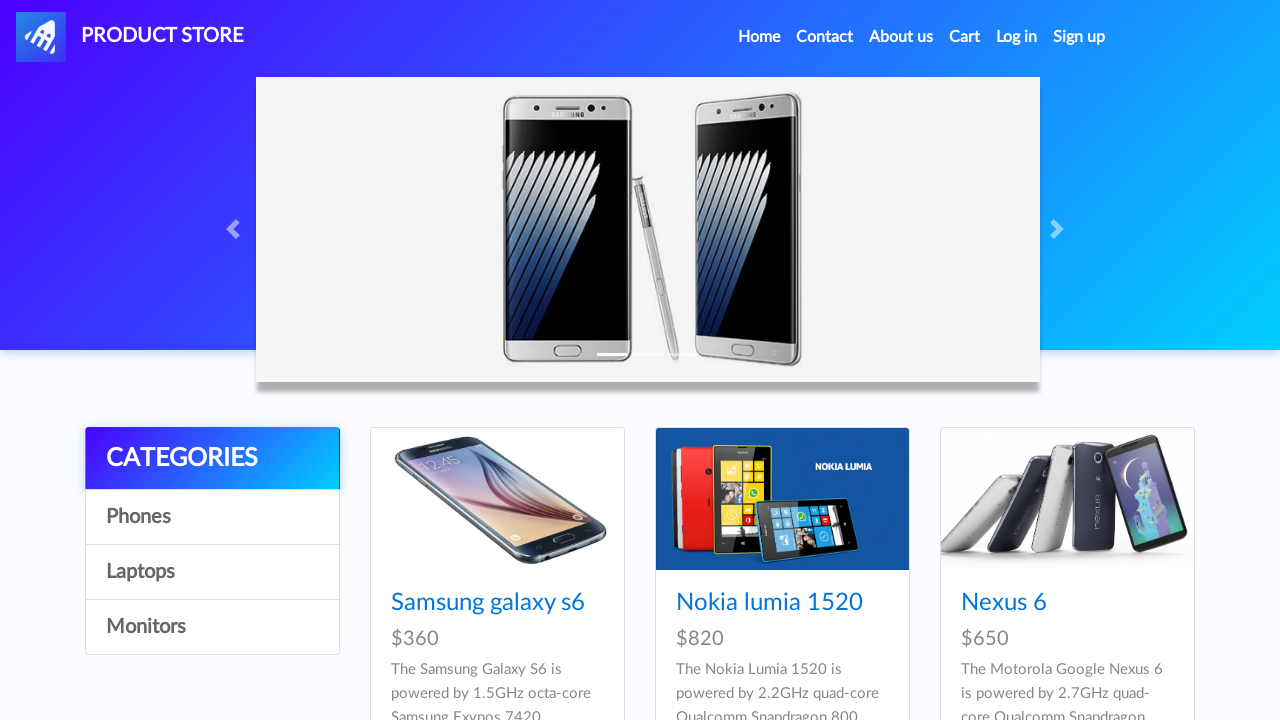

Navigated to cart page
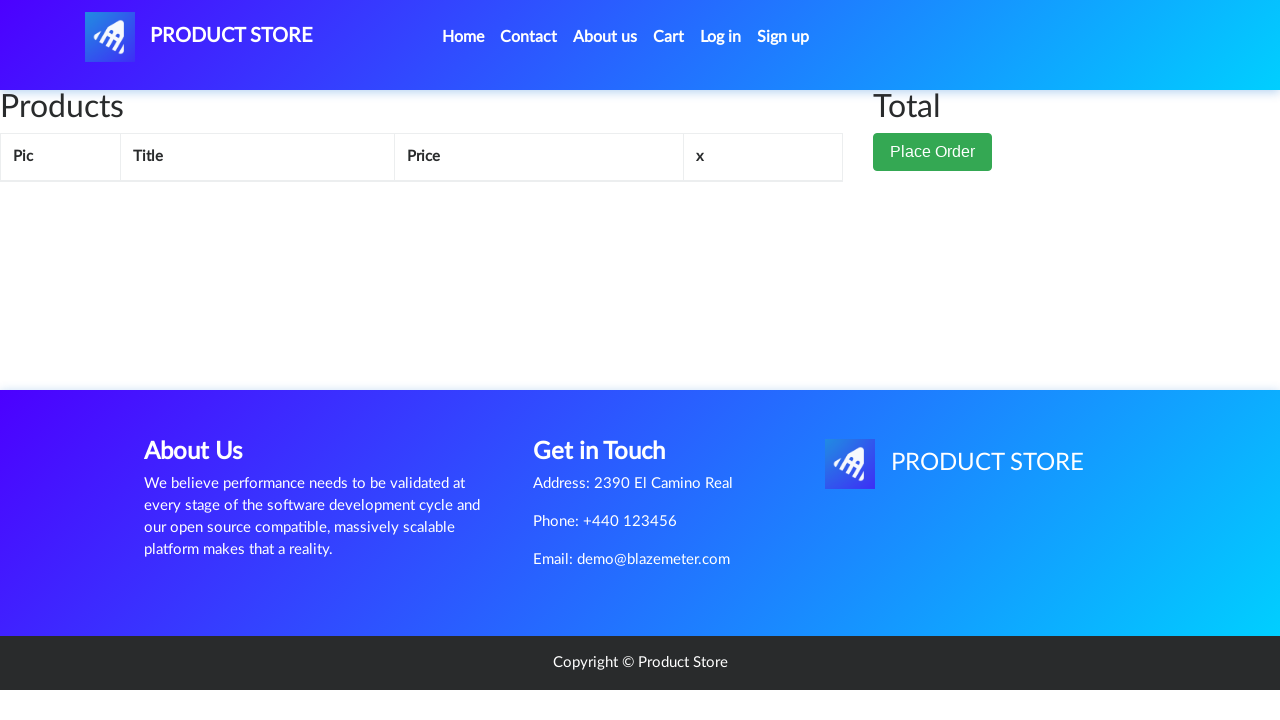

Waited for cart page to stabilize
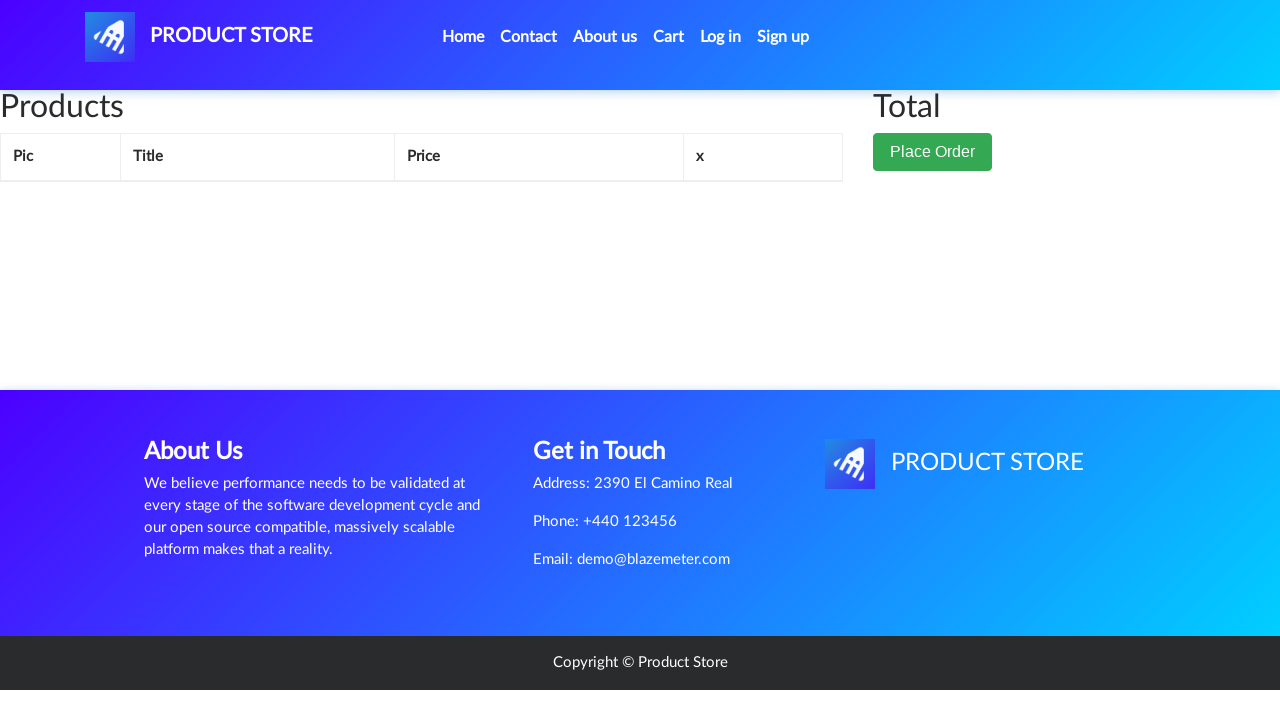

Navigated to demoblaze home page
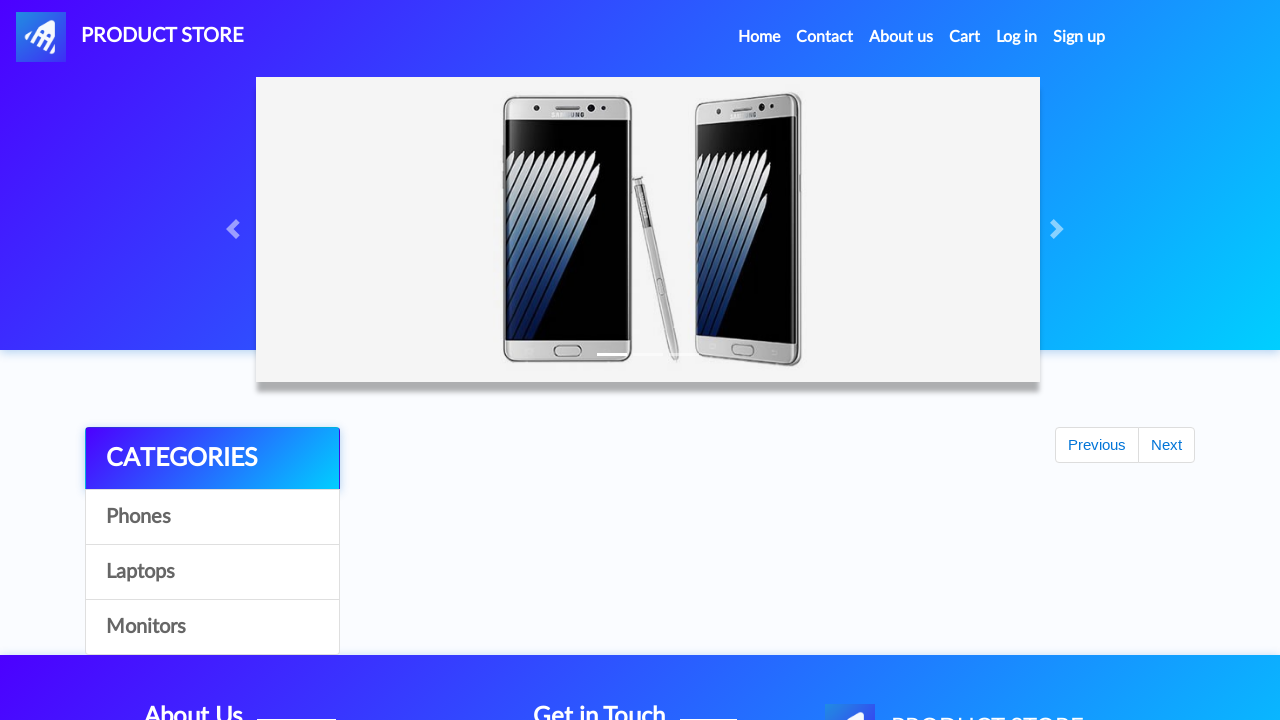

Clicked on Samsung Galaxy S6 product at (488, 603) on xpath=//div[@id='tbodyid']//a[@class='hrefch' and @href='prod.html?idp_=1']
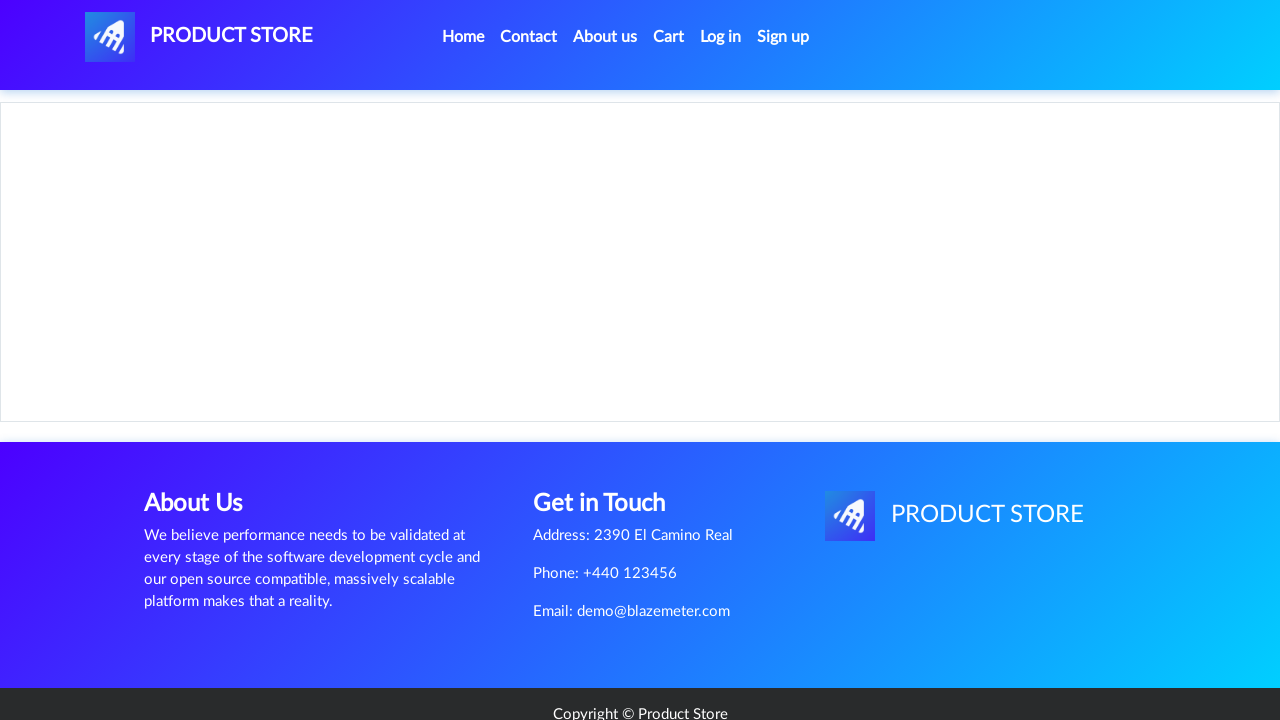

Product page loaded and Add to cart button appeared
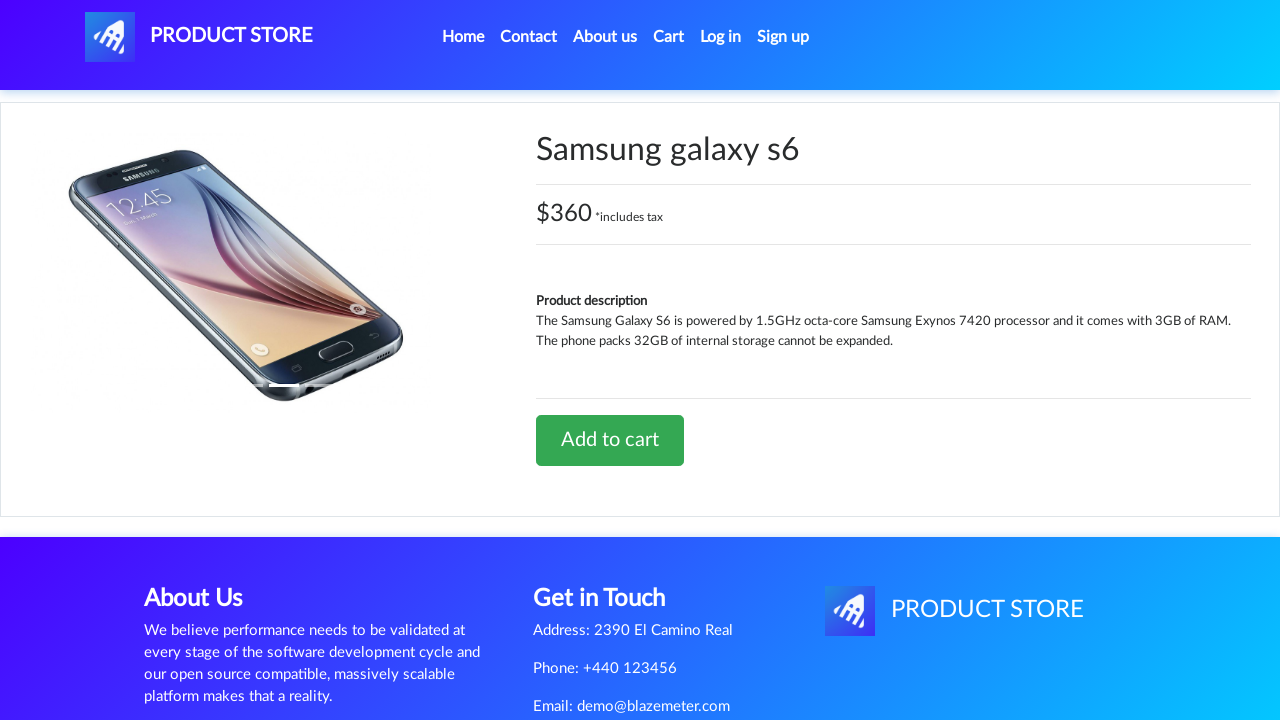

Clicked Add to cart button at (610, 440) on xpath=//div[@id='tbodyid']//a[contains(@class, 'btn-success')]
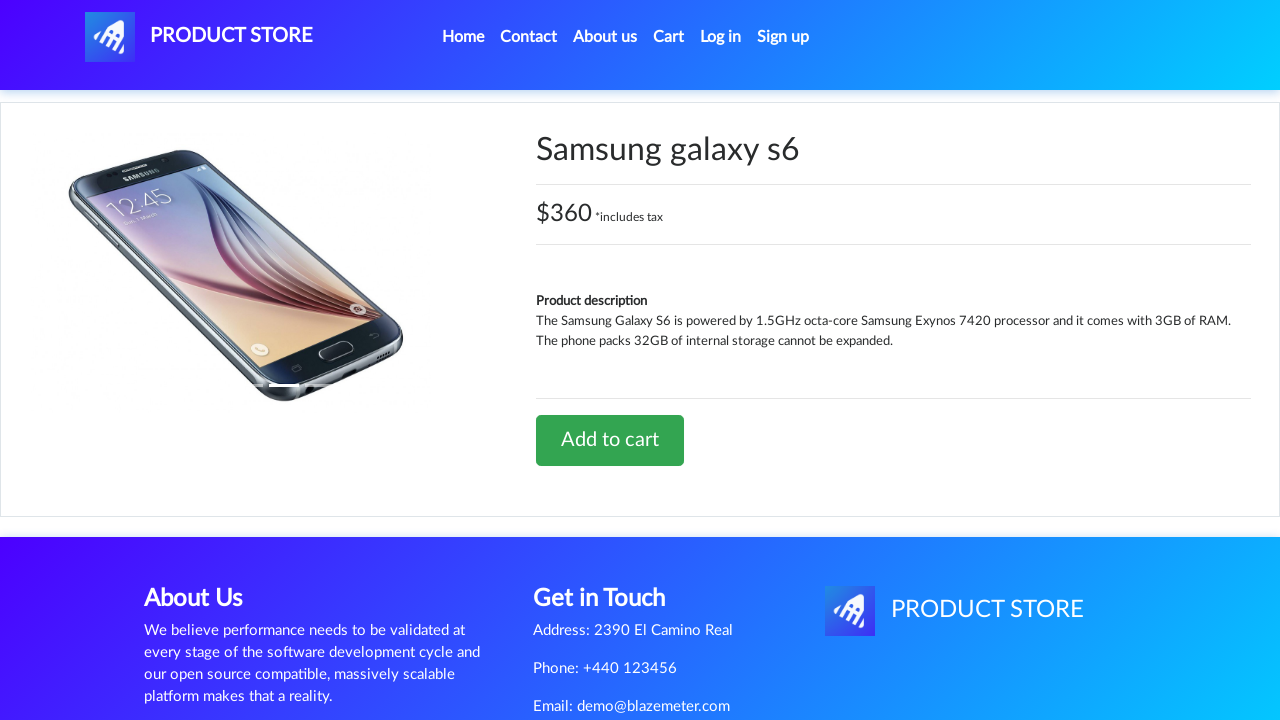

Waited for product added alert
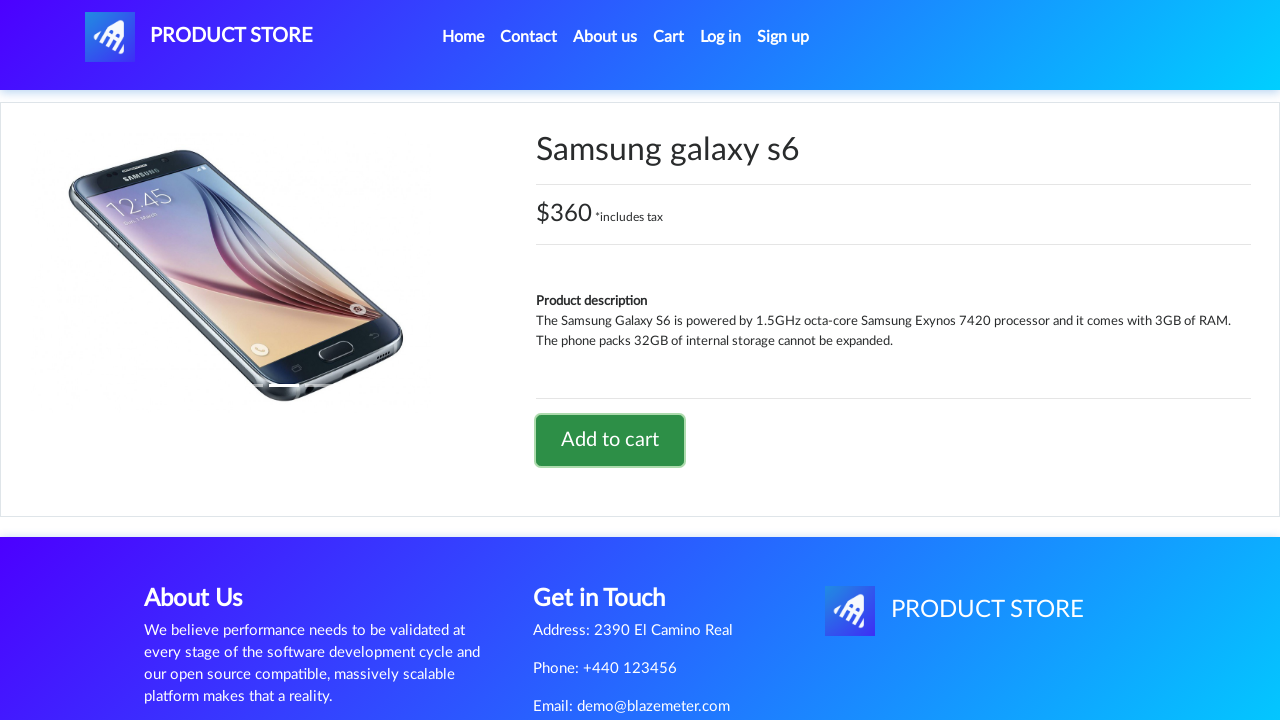

Accepted product added confirmation dialog
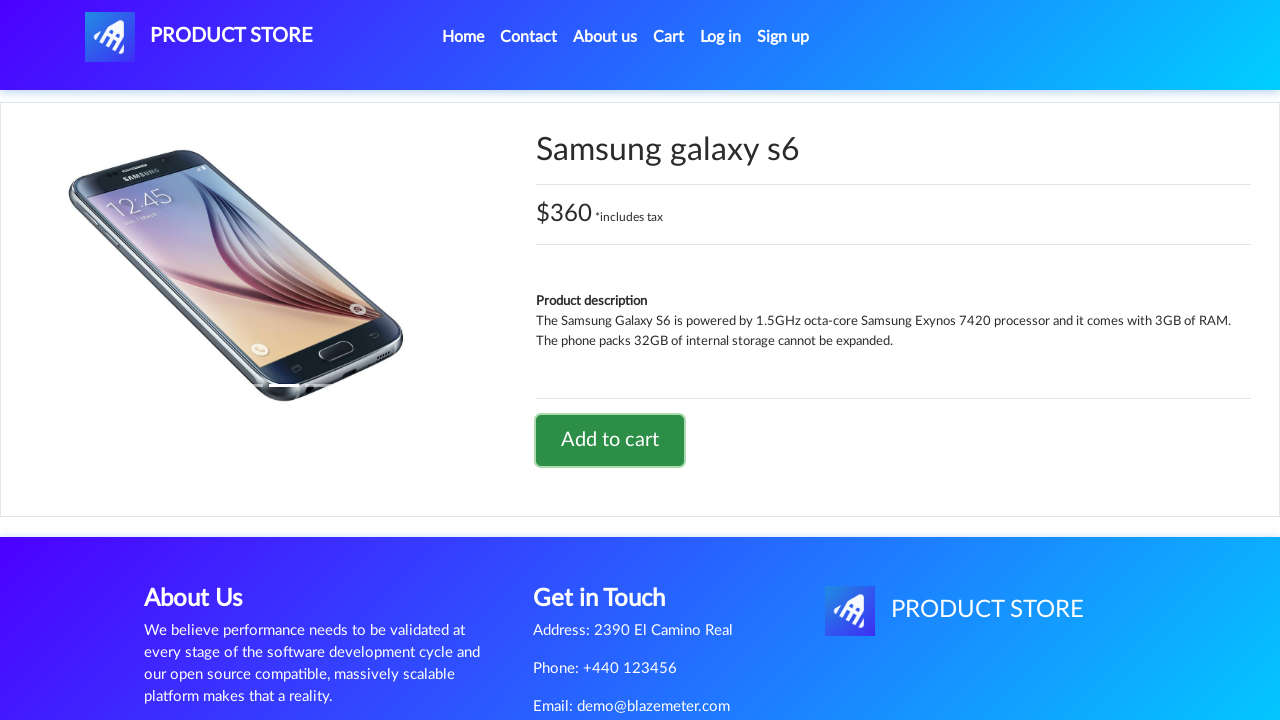

Navigated to cart page to verify product
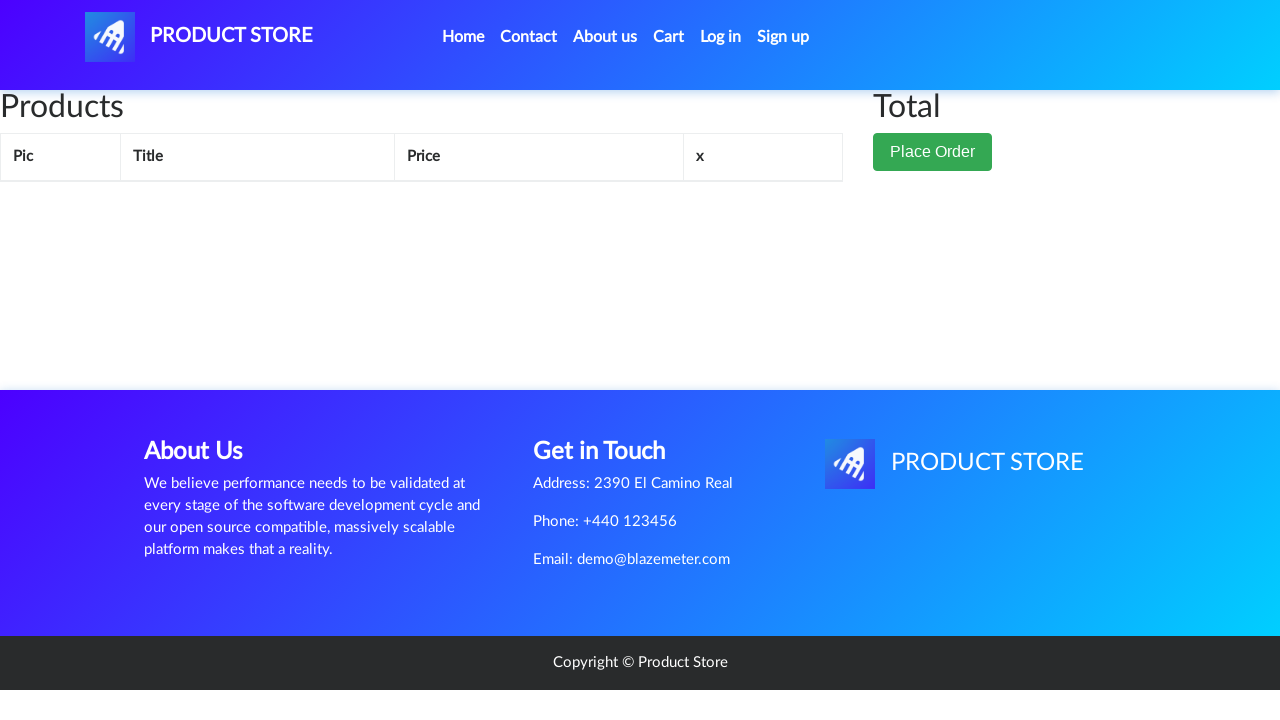

Cart page loaded with product row
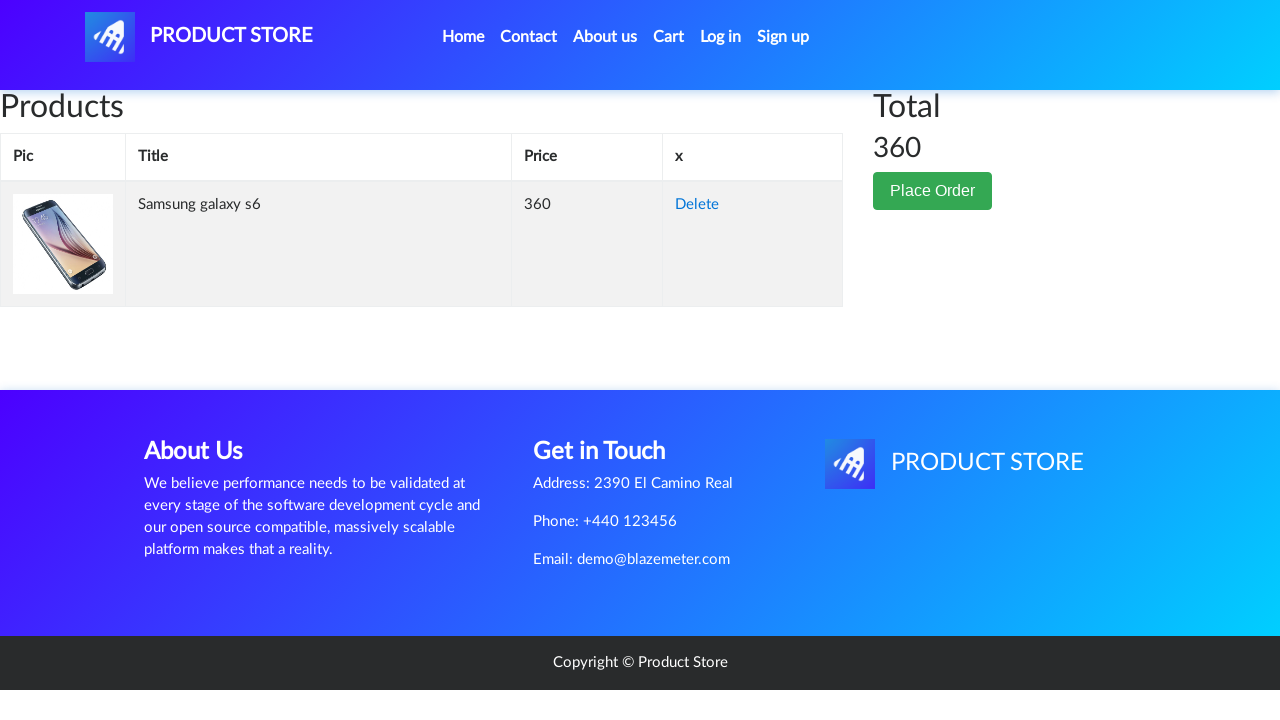

Verified that product is in cart (at least 1 product found)
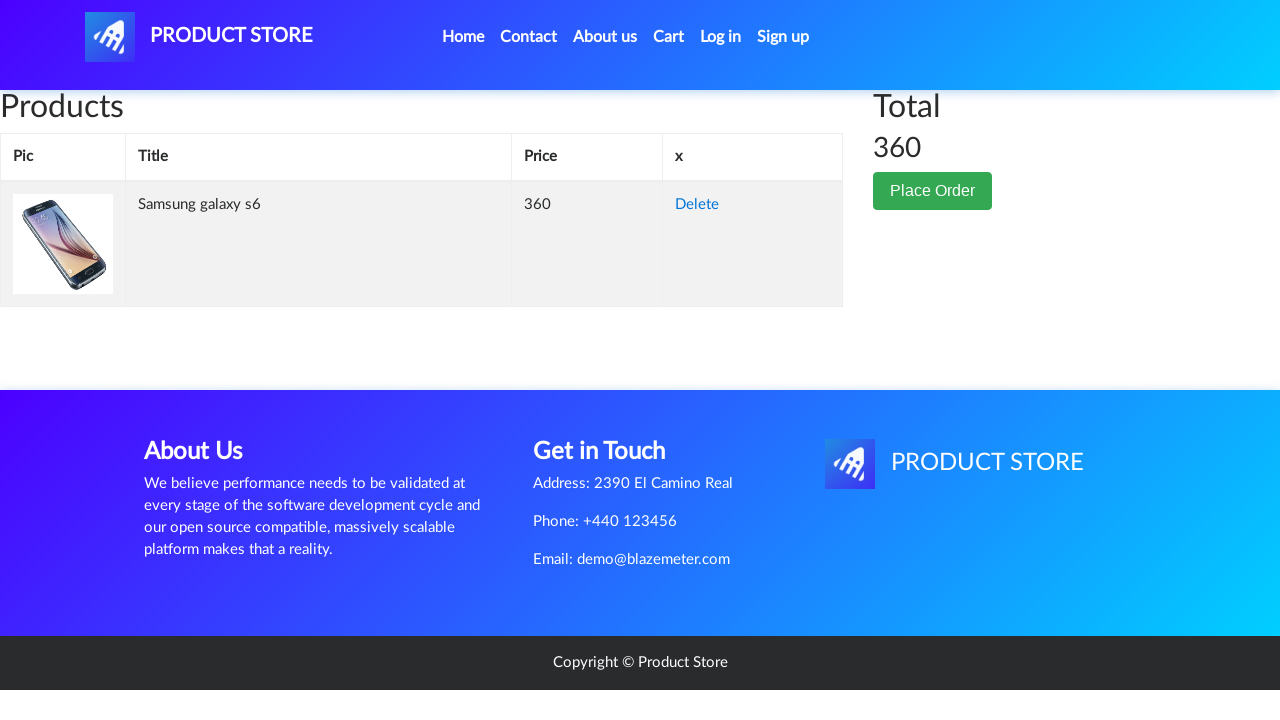

Clicked delete button to remove product from cart at (697, 205) on xpath=//div[@class='table-responsive']//tbody/tr[@class='success']/td[4]/a >> nt
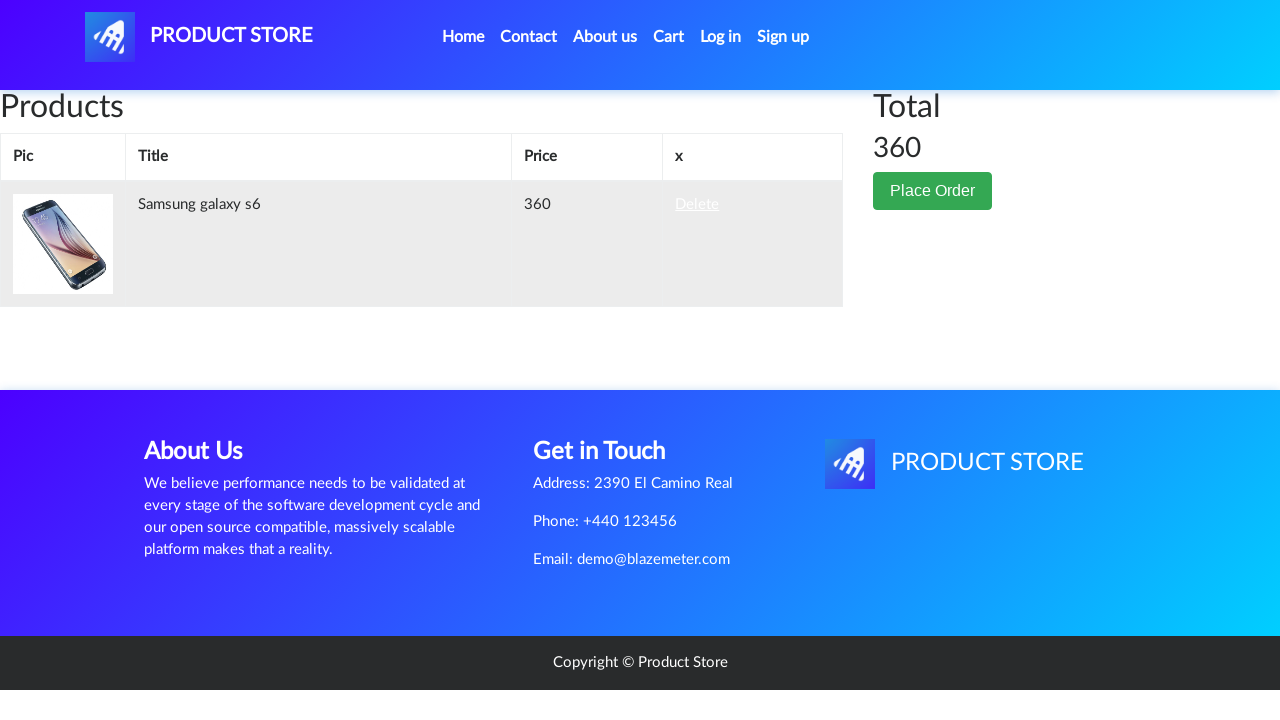

Waited for cart to update after deletion
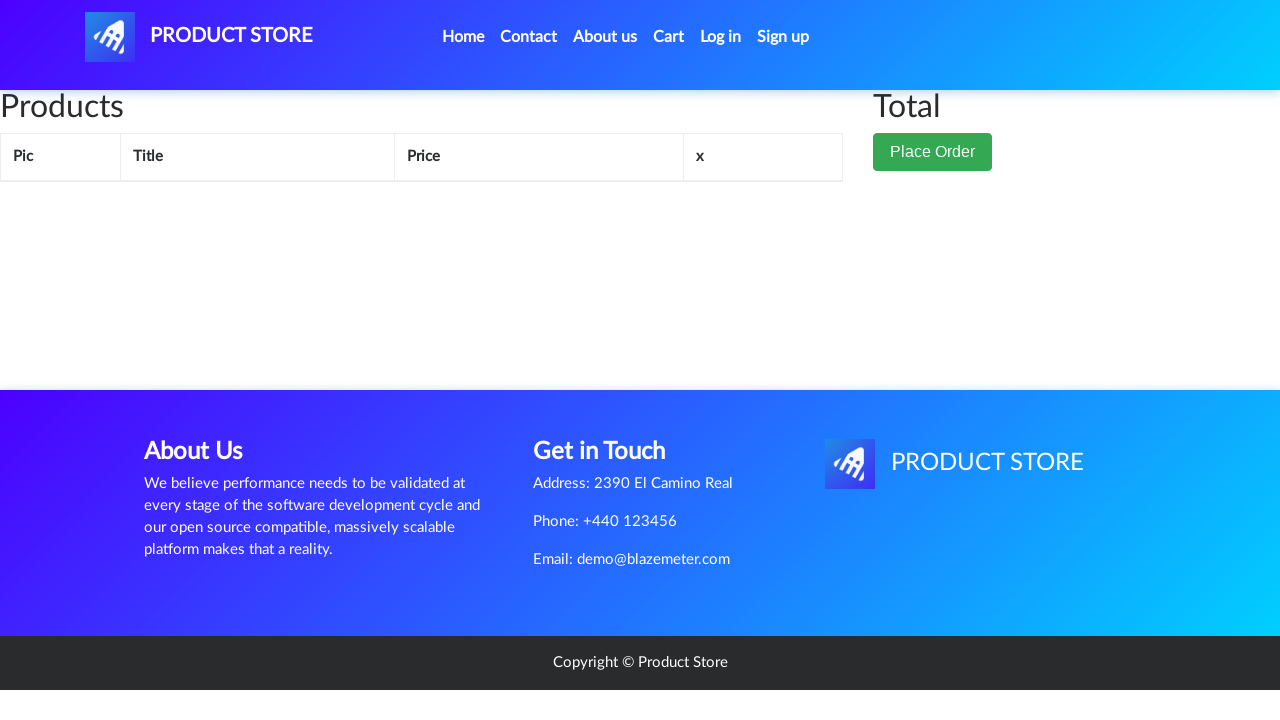

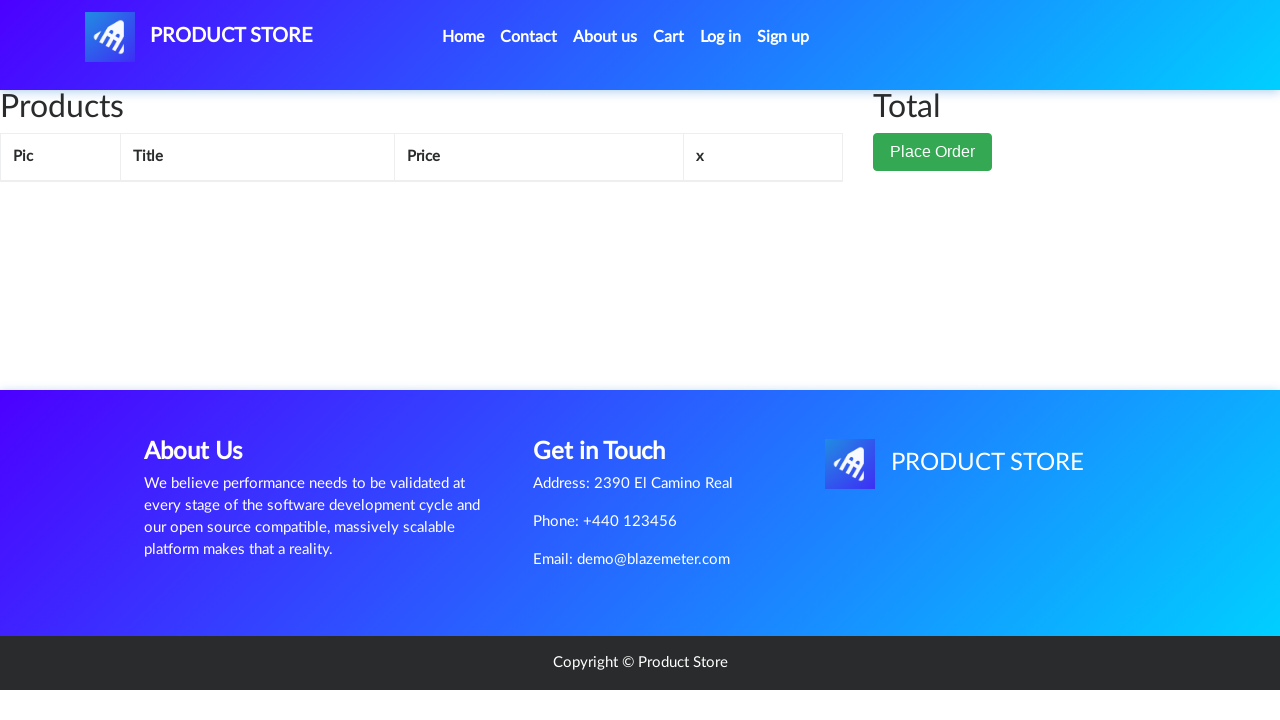